Navigates to the Automation Practice page and verifies that footer links are present in the navigation list.

Starting URL: https://rahulshettyacademy.com/AutomationPractice/

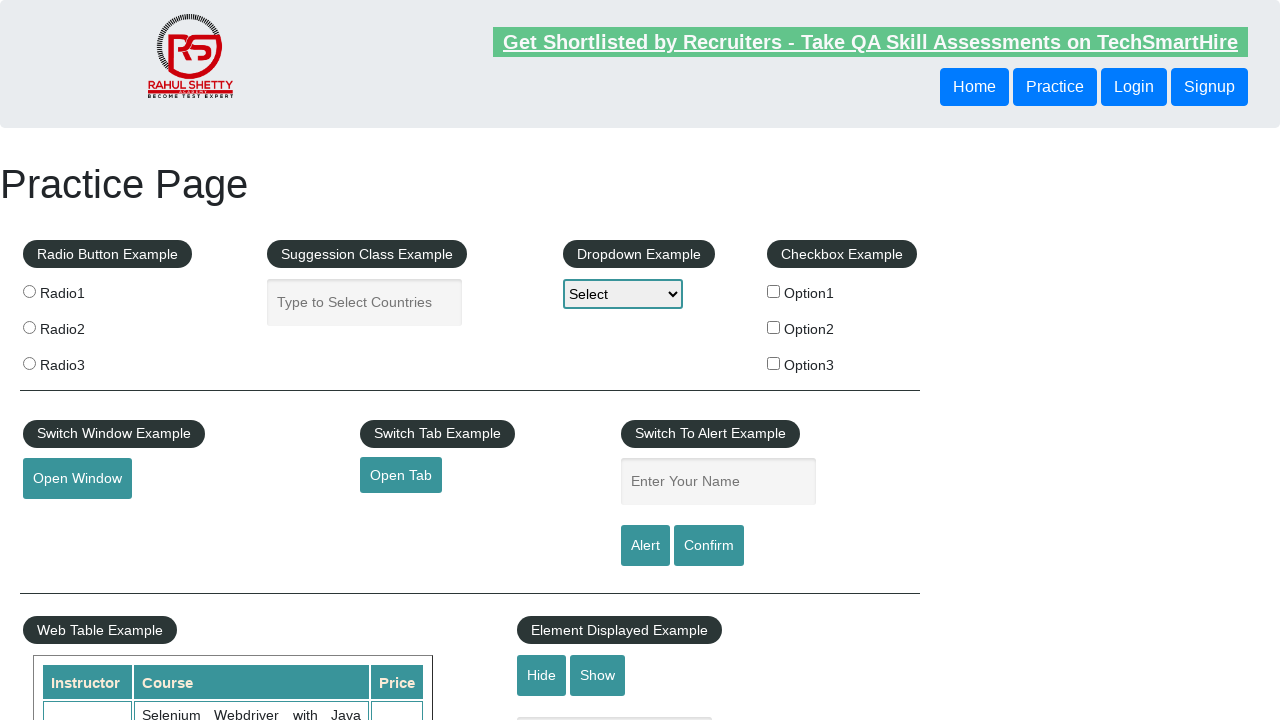

Navigated to Automation Practice page
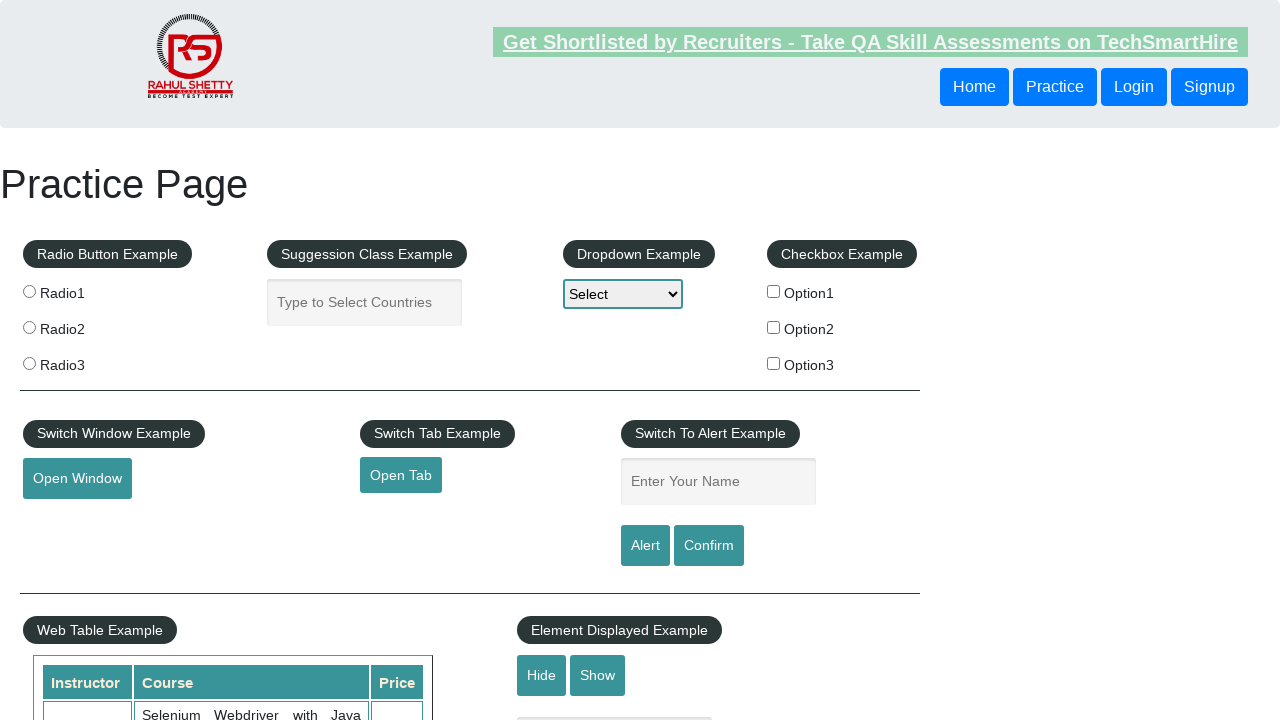

Footer links selector became available
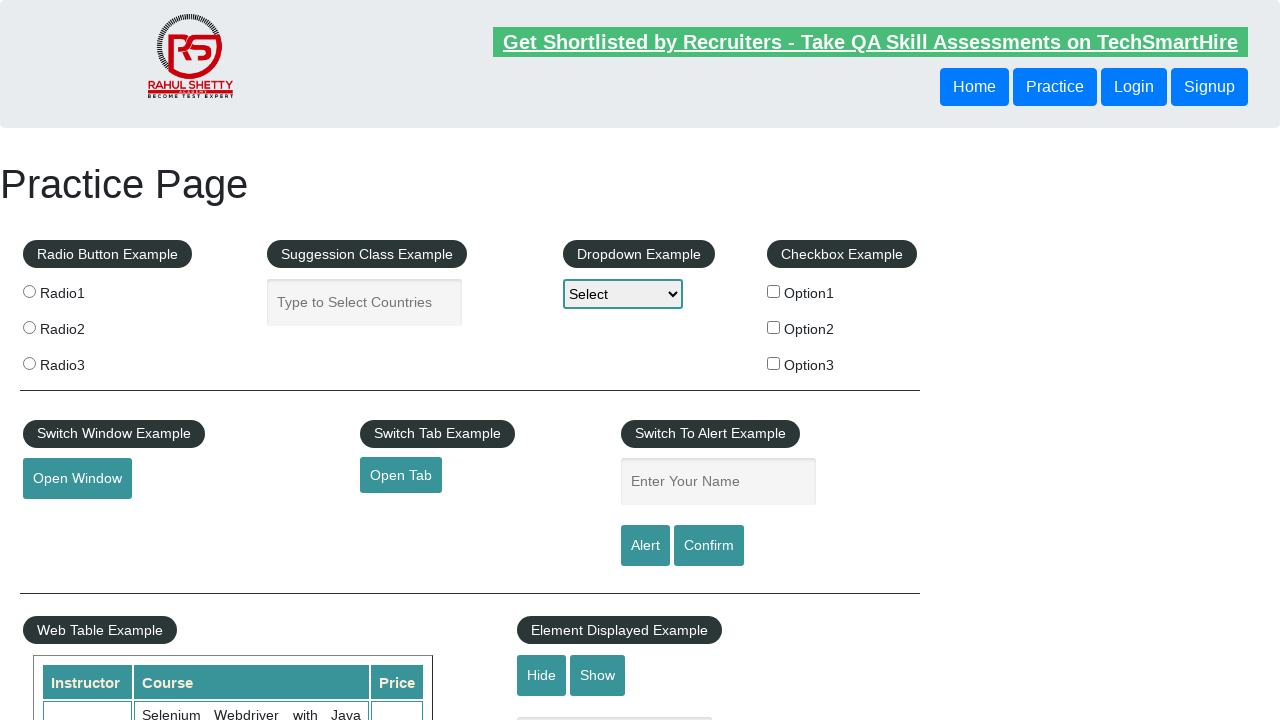

Located footer links using selector 'li.gf-li a'
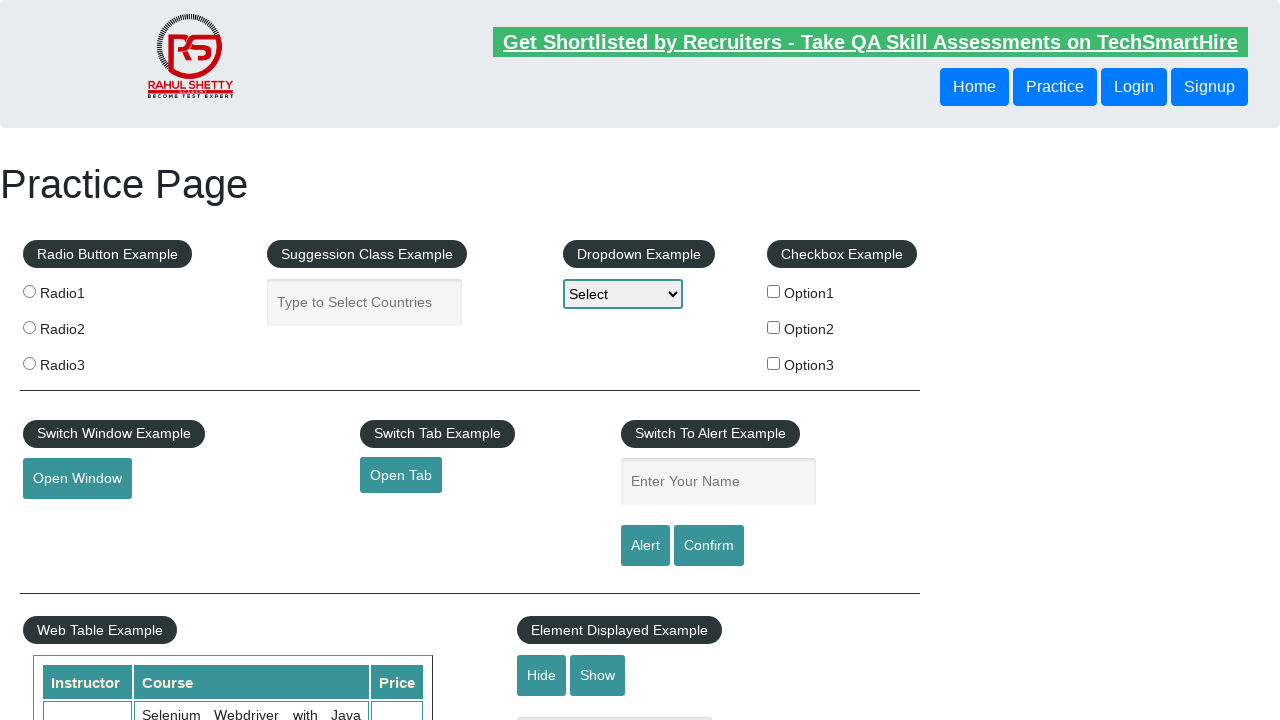

Verified that 20 footer links are present on the page
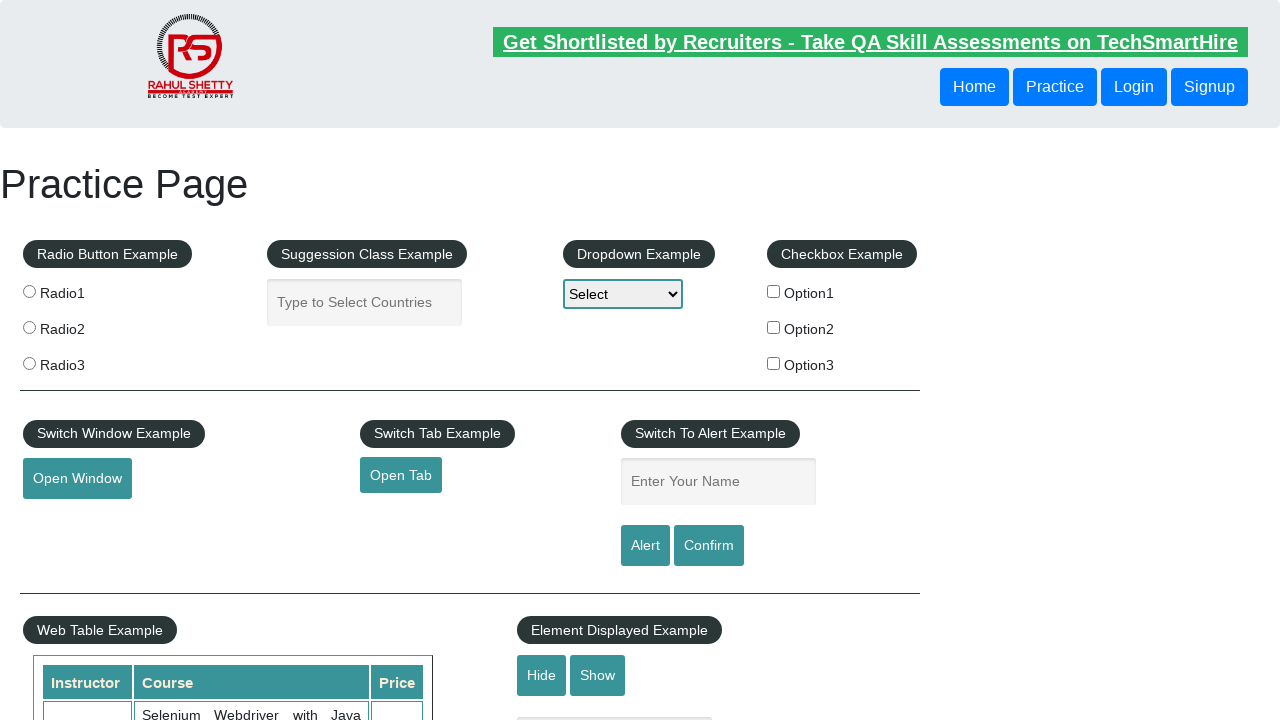

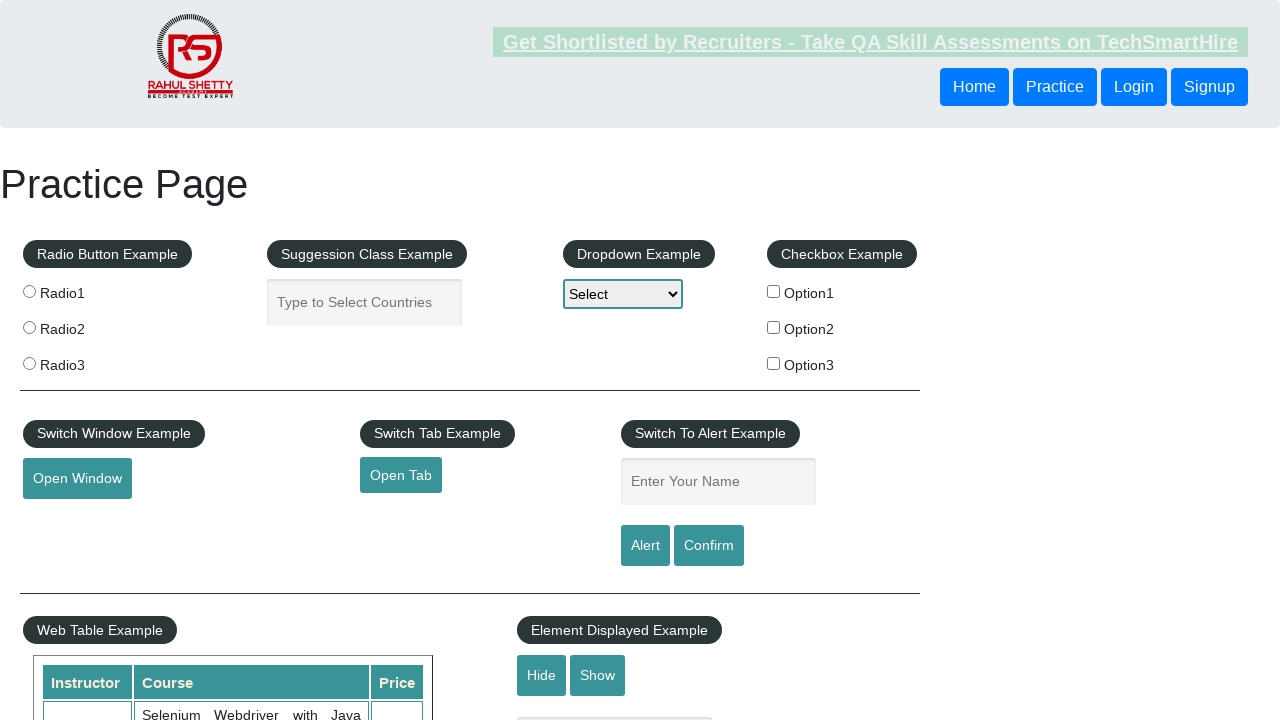